Tests dropdown functionality by selecting options using different methods (index, value, visible text) and verifying dropdown size

Starting URL: https://the-internet.herokuapp.com/dropdown

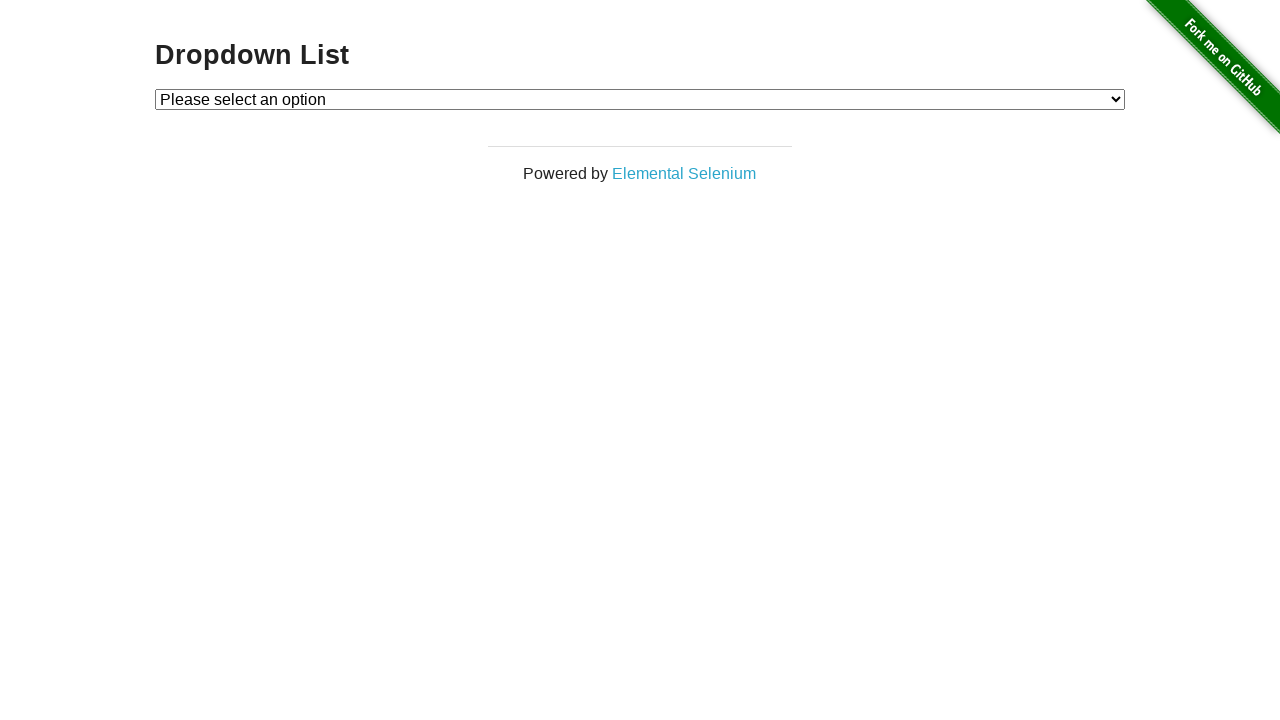

Navigated to dropdown test page
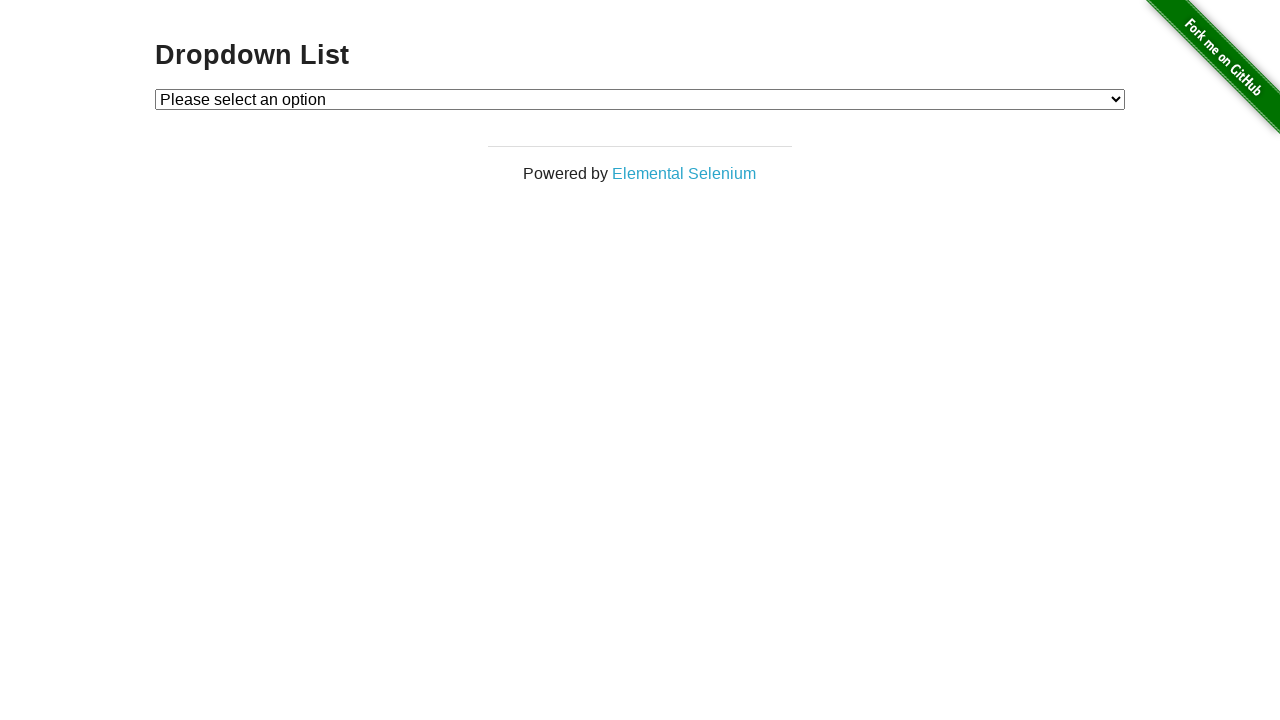

Located dropdown element
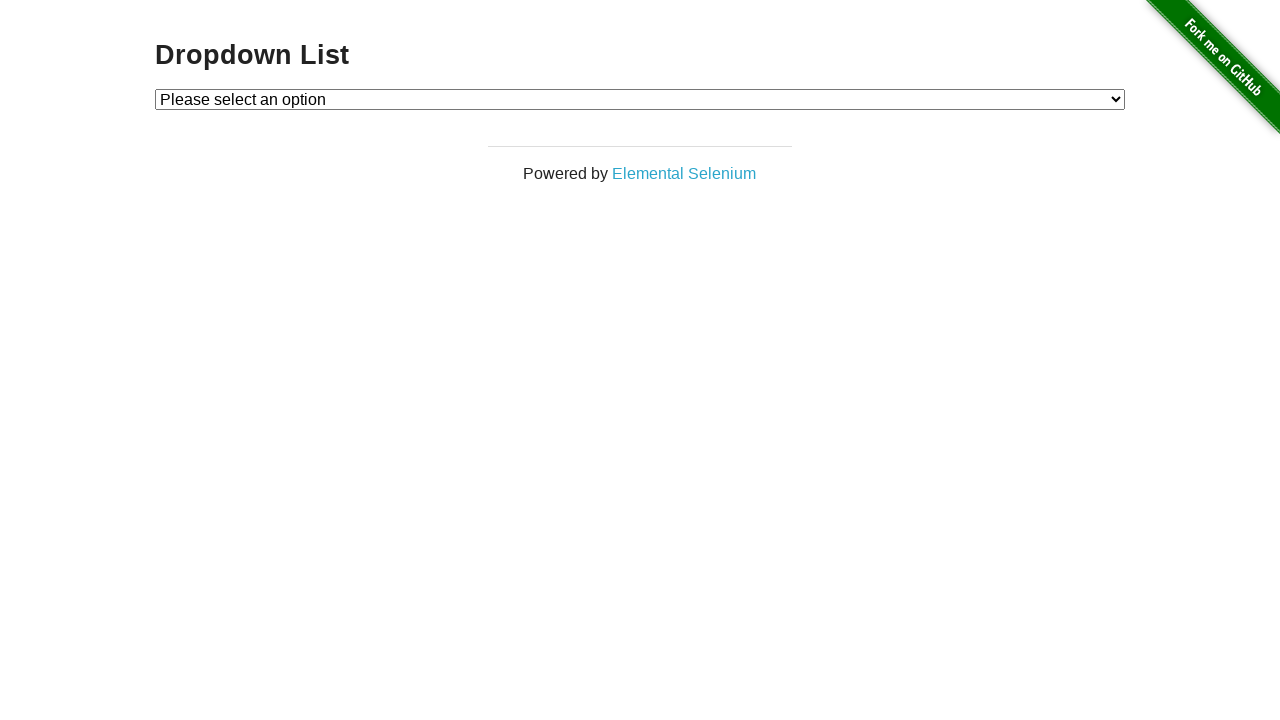

Selected Option 1 by index on select#dropdown
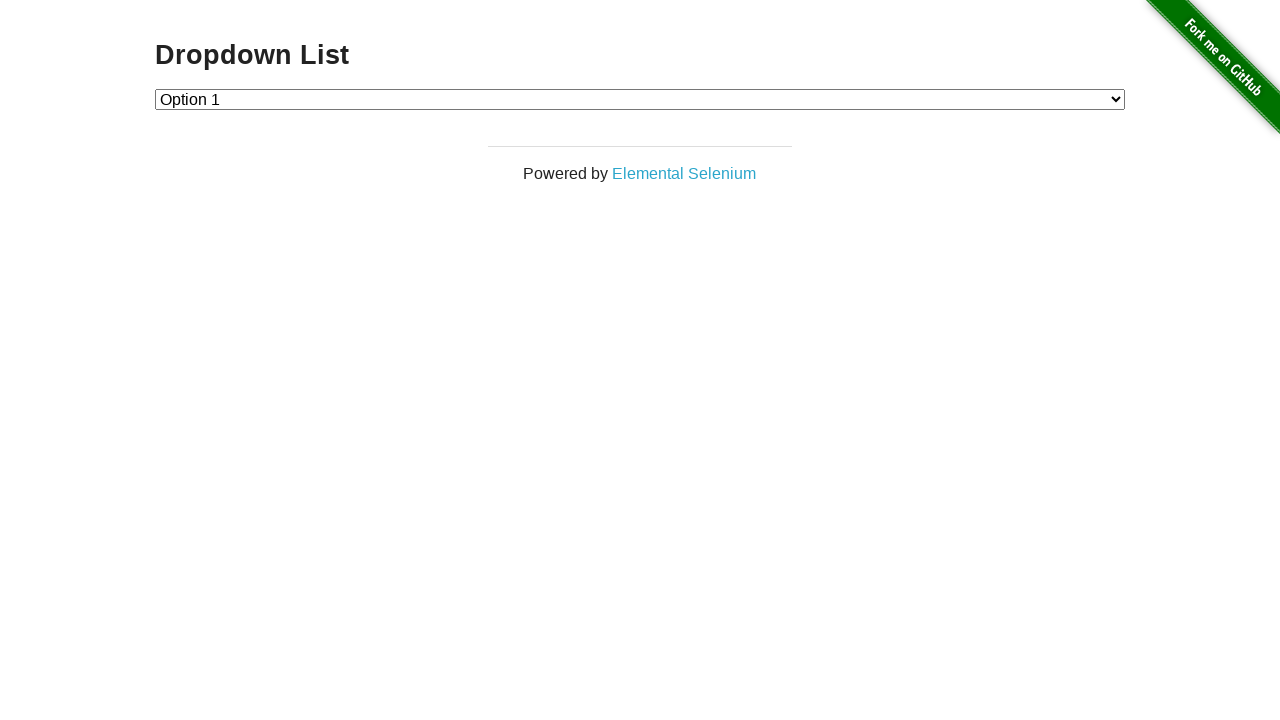

Selected Option 2 by value on select#dropdown
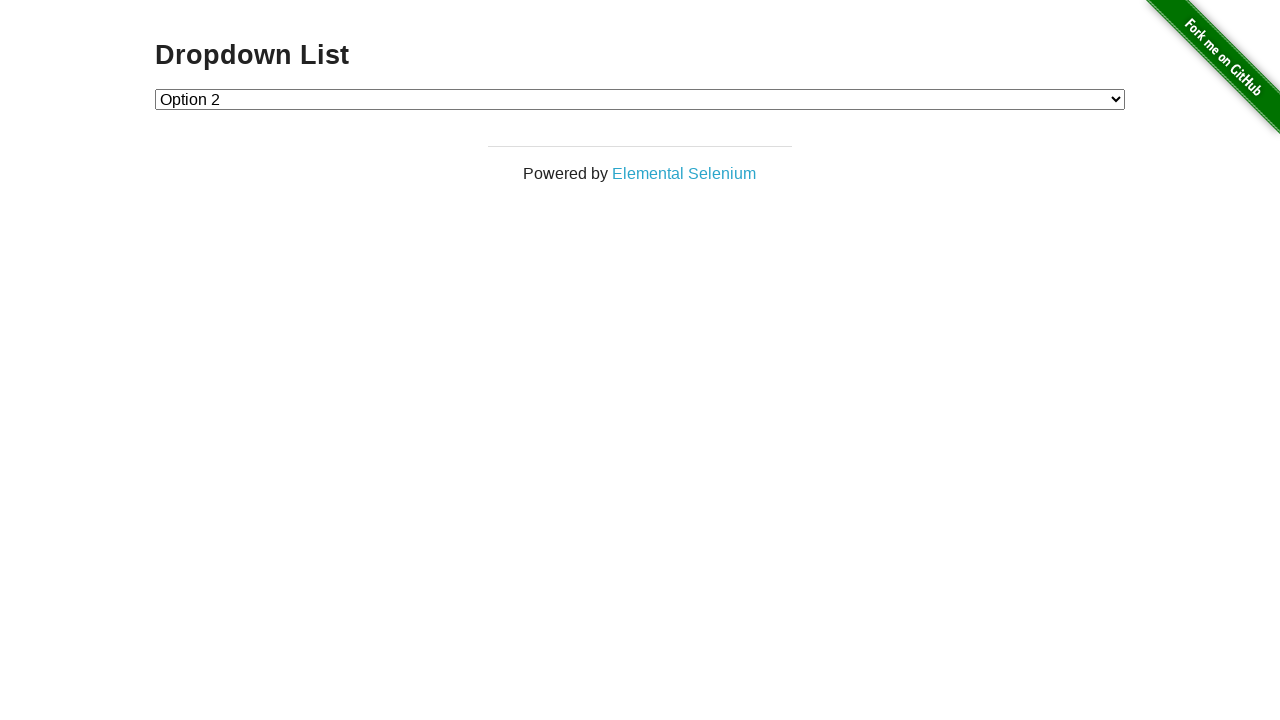

Selected Option 1 by visible text on select#dropdown
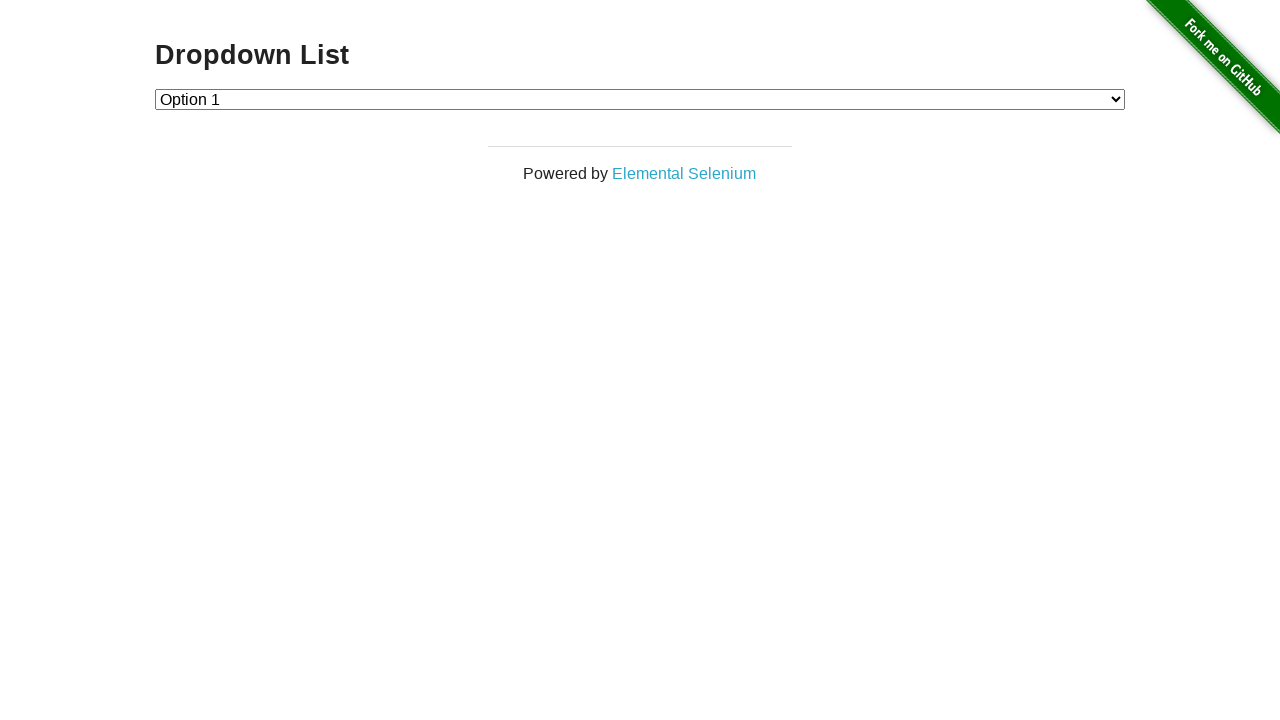

Retrieved all dropdown options
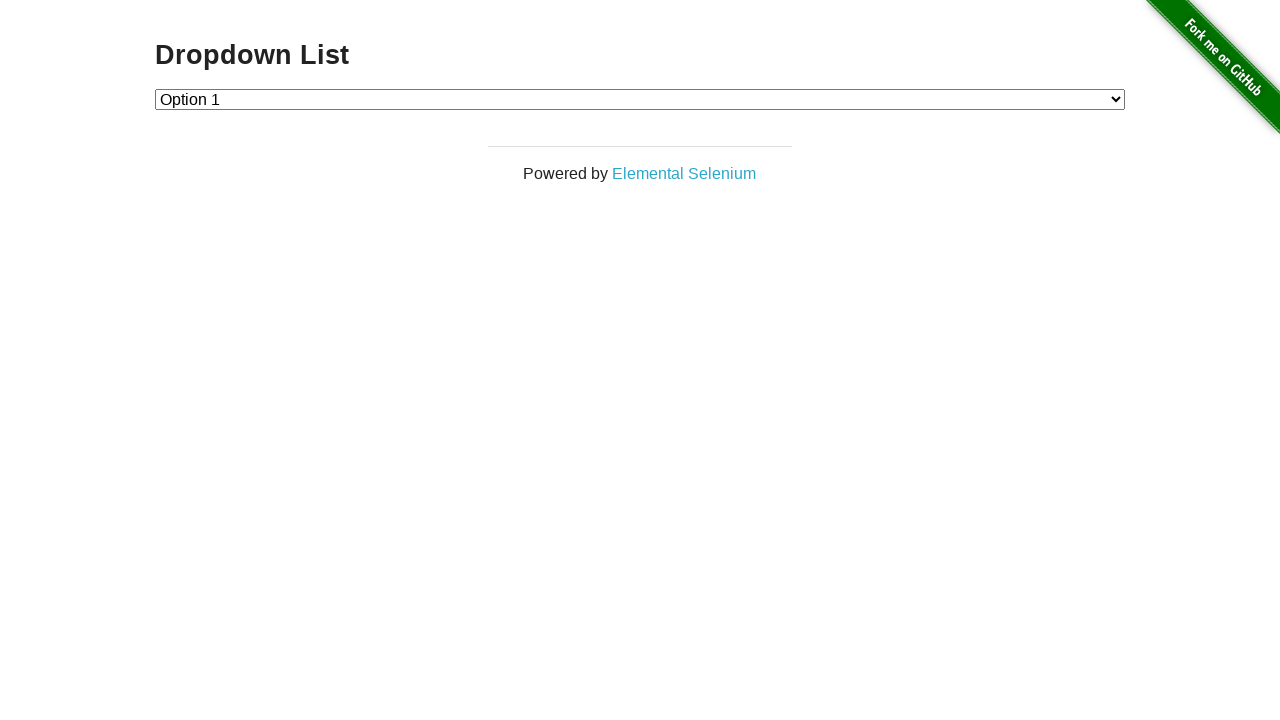

Counted dropdown options: 3 total
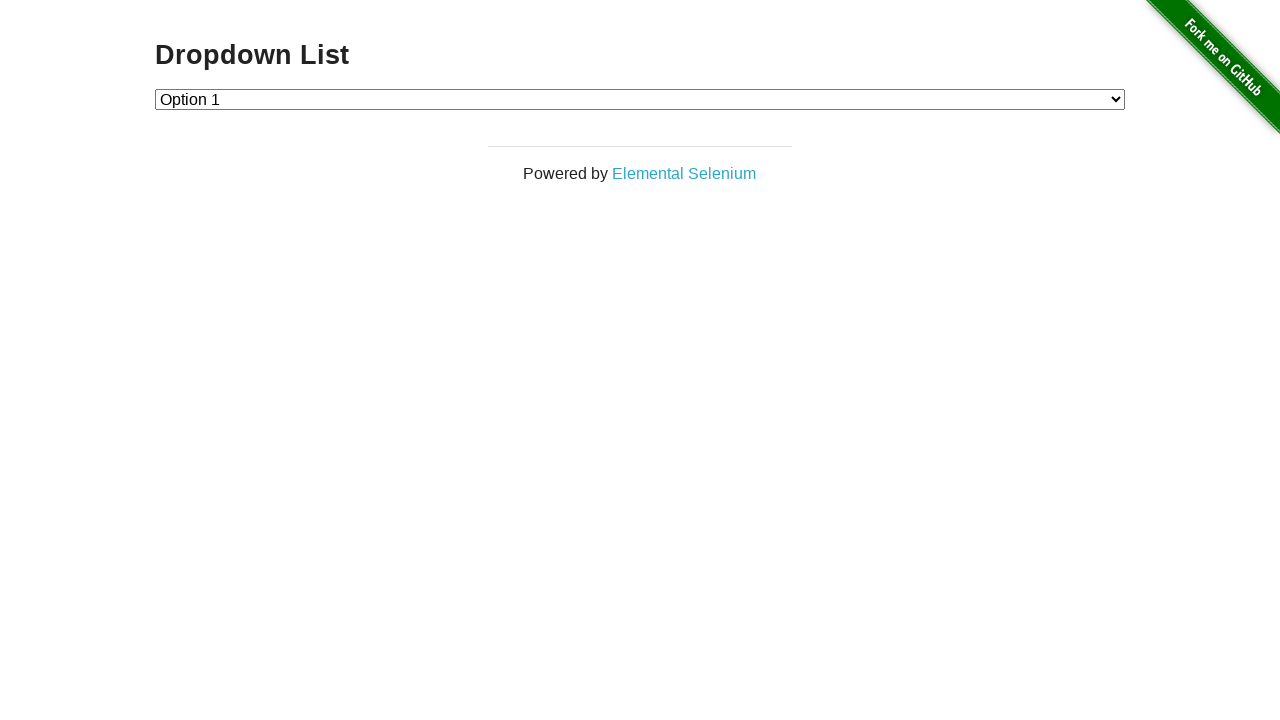

Verified dropdown contains exactly 3 options
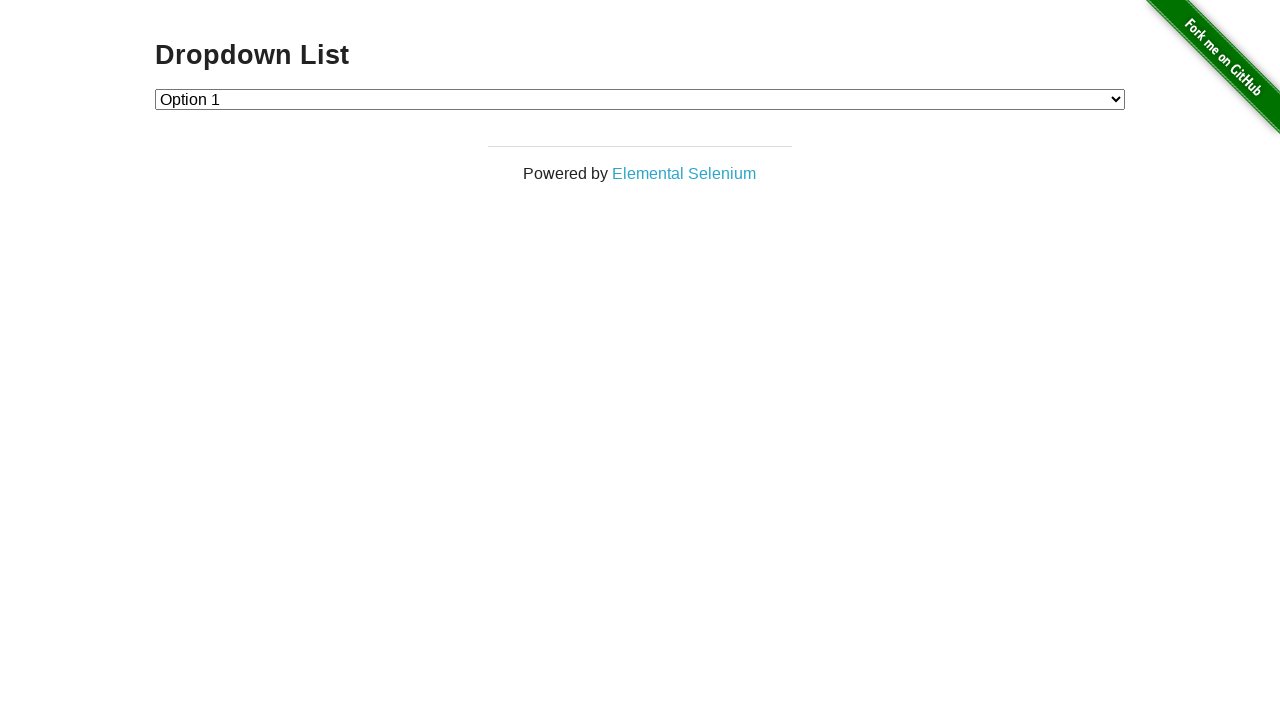

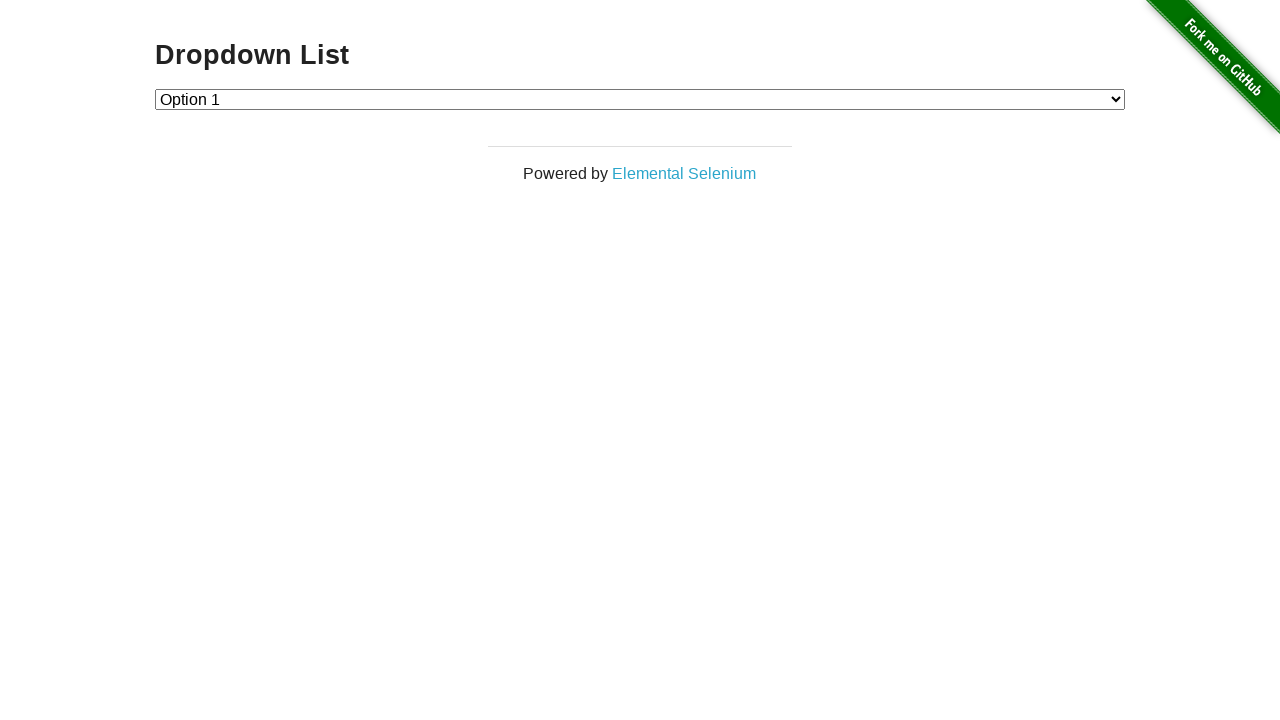